Tests a math quiz form by reading two numbers from the page, calculating their sum, selecting the result from a dropdown menu, and submitting the form.

Starting URL: https://suninjuly.github.io/selects1.html

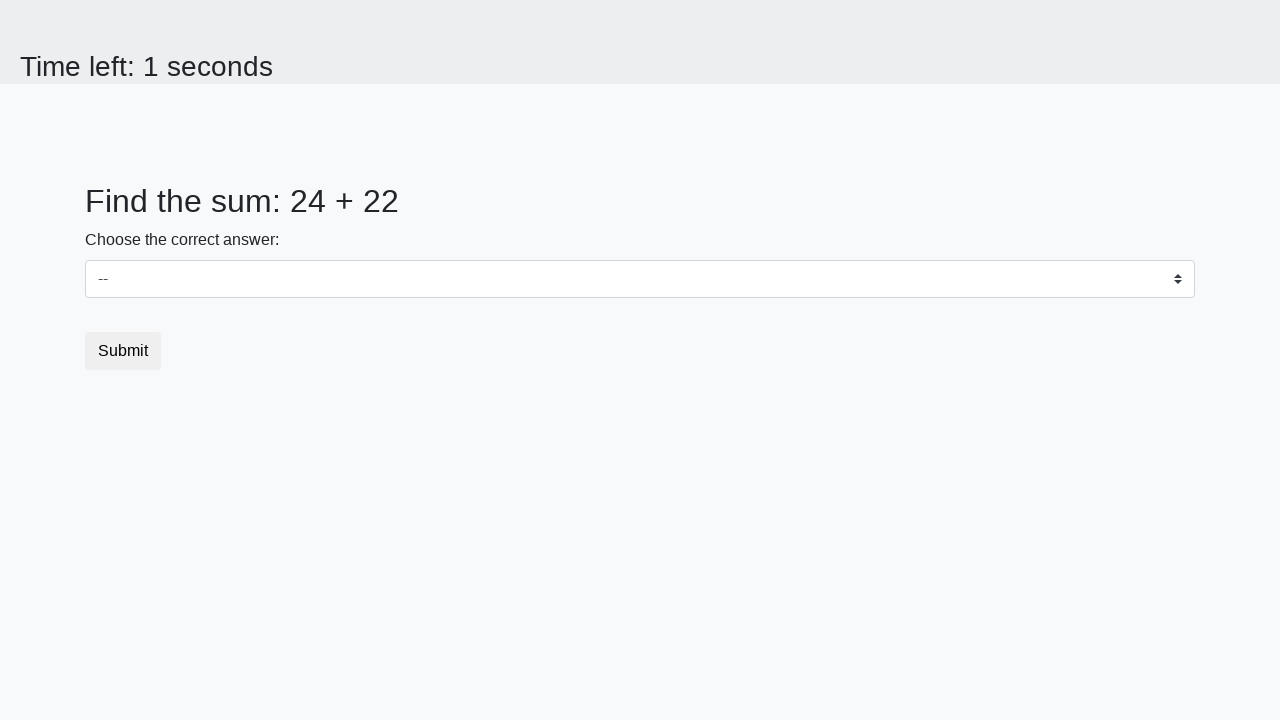

Retrieved first number from #num1 element
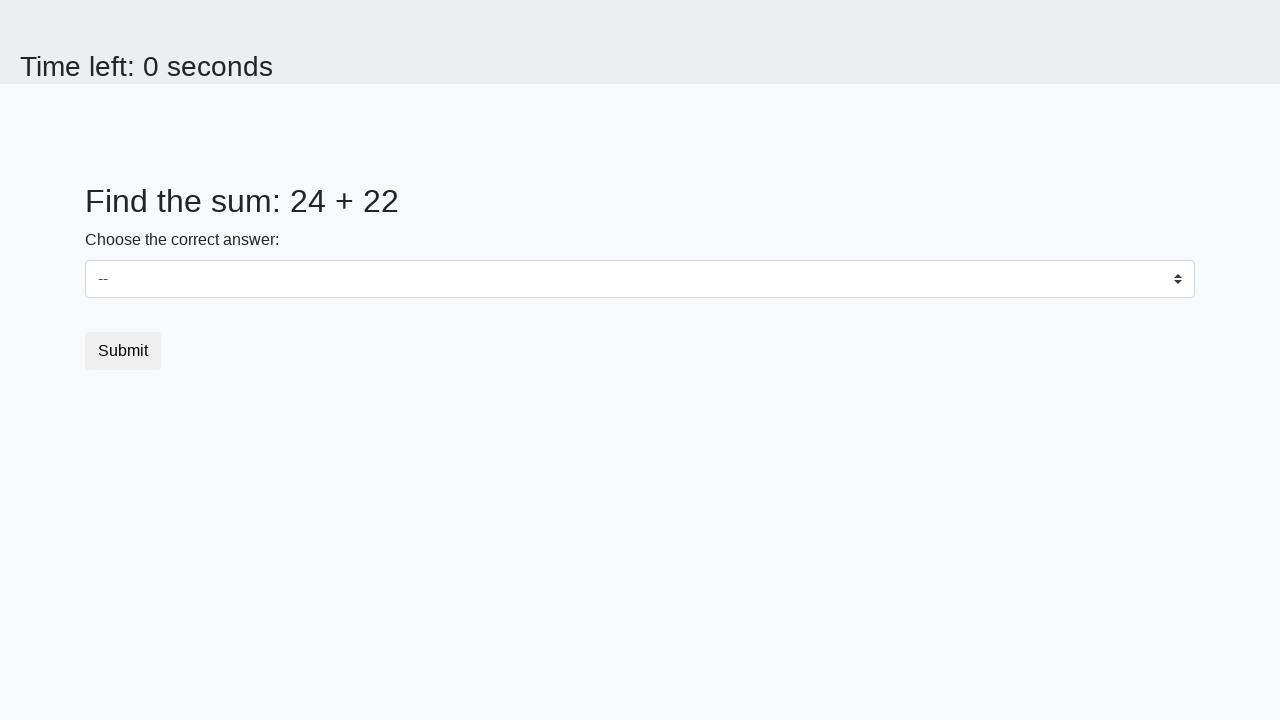

Retrieved second number from #num2 element
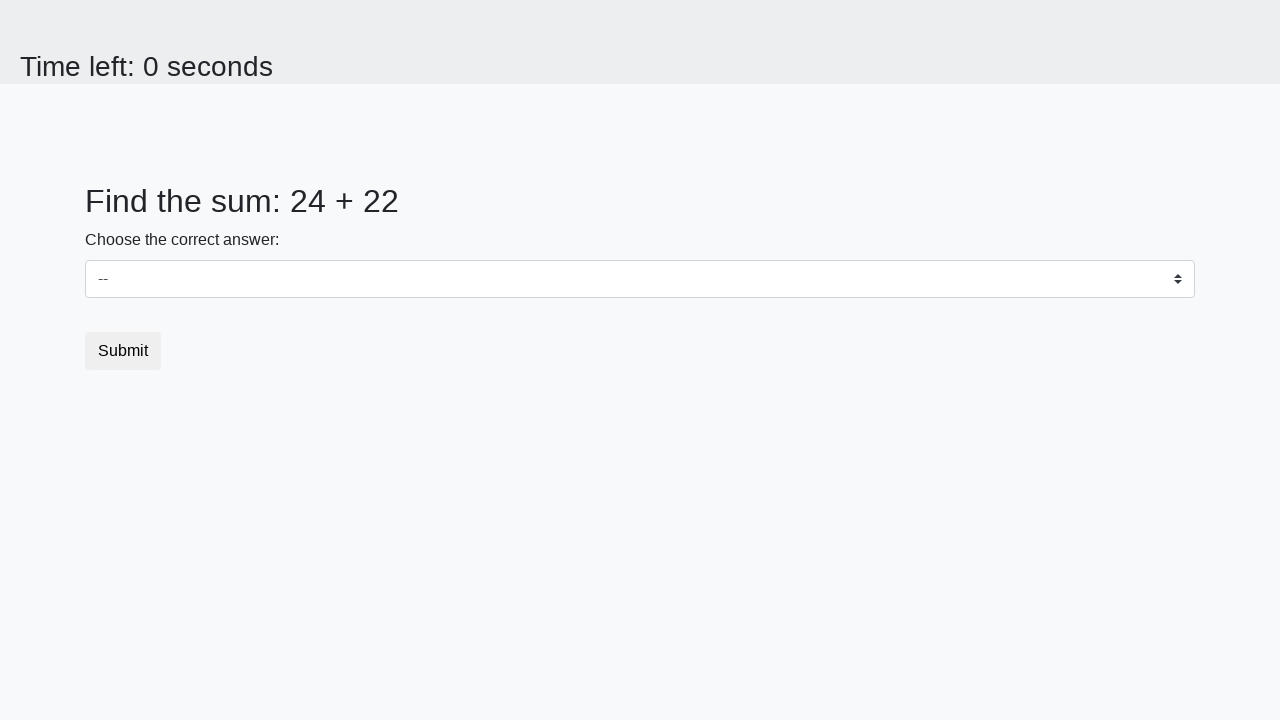

Calculated sum of 24 and 22 = 46
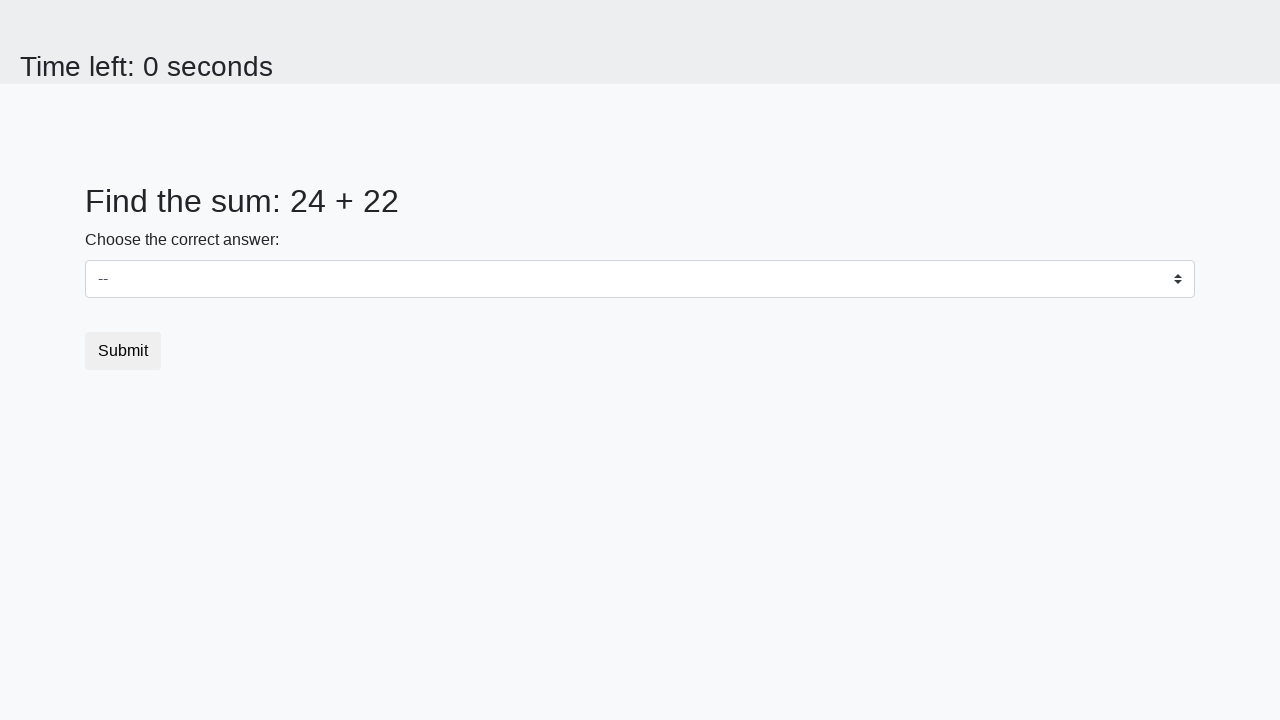

Selected sum value '46' from dropdown menu on select
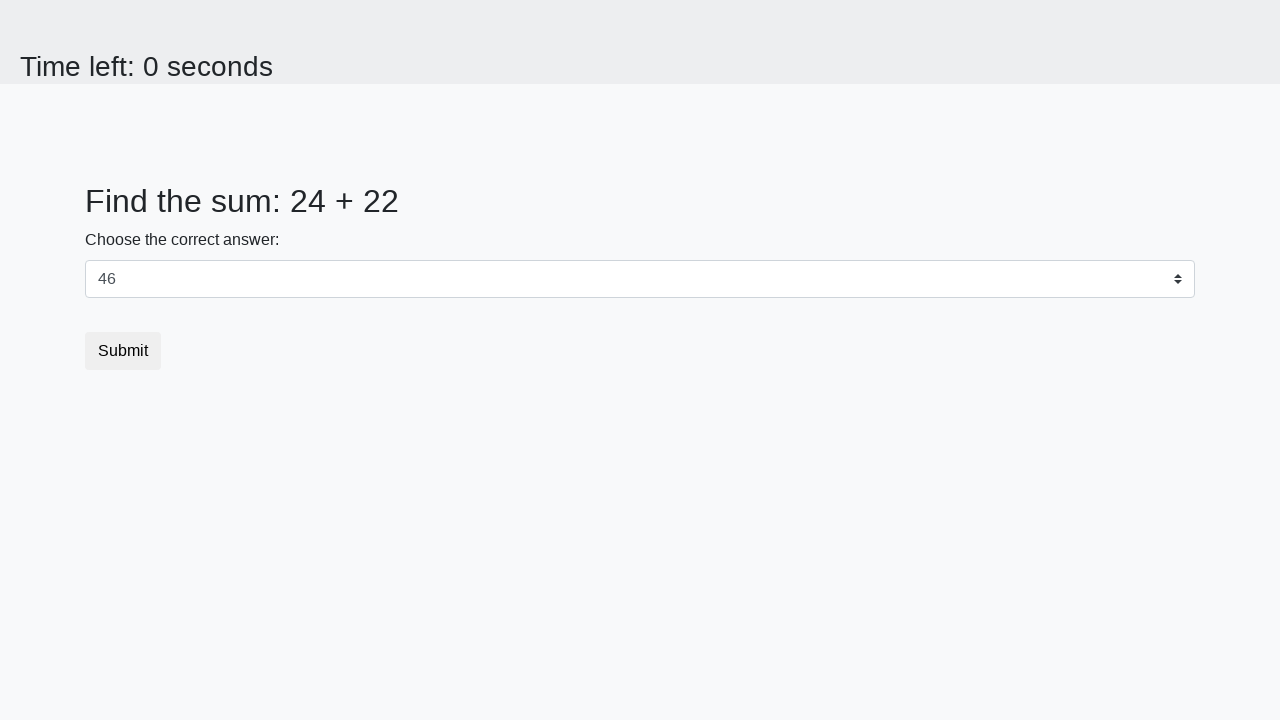

Clicked submit button to complete math quiz form at (123, 351) on .btn.btn-default
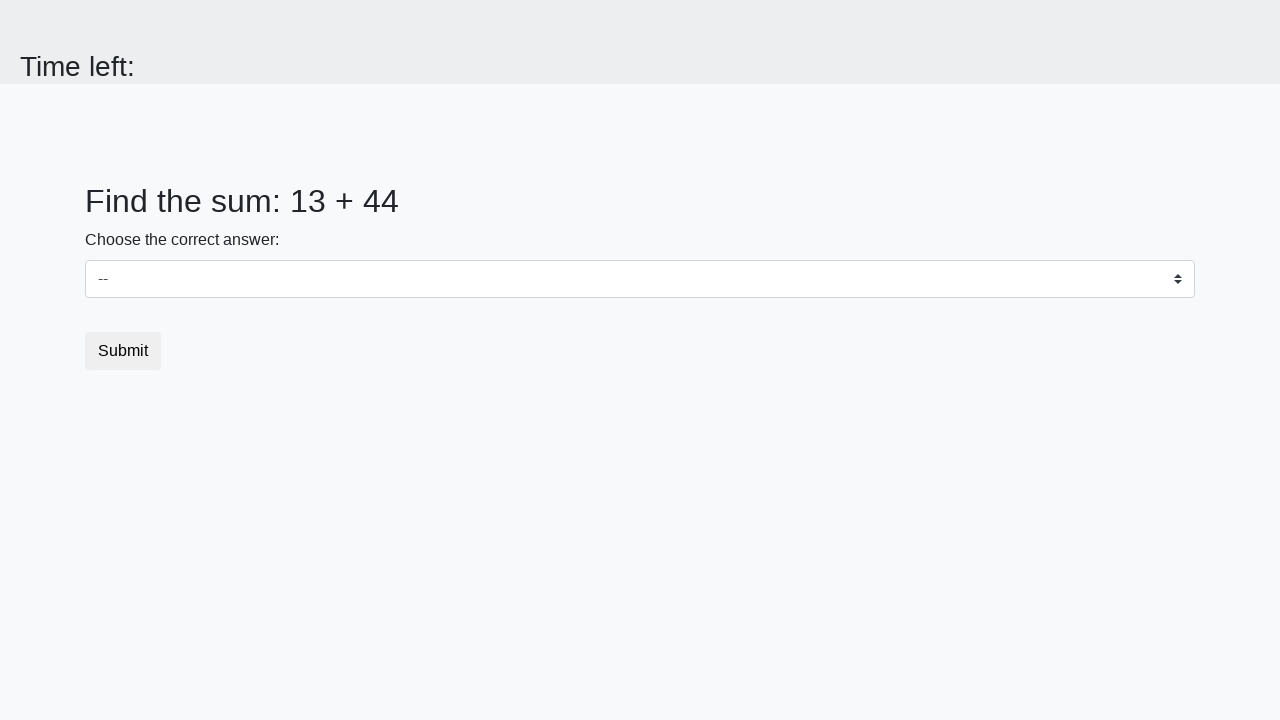

Waited 2 seconds for page response
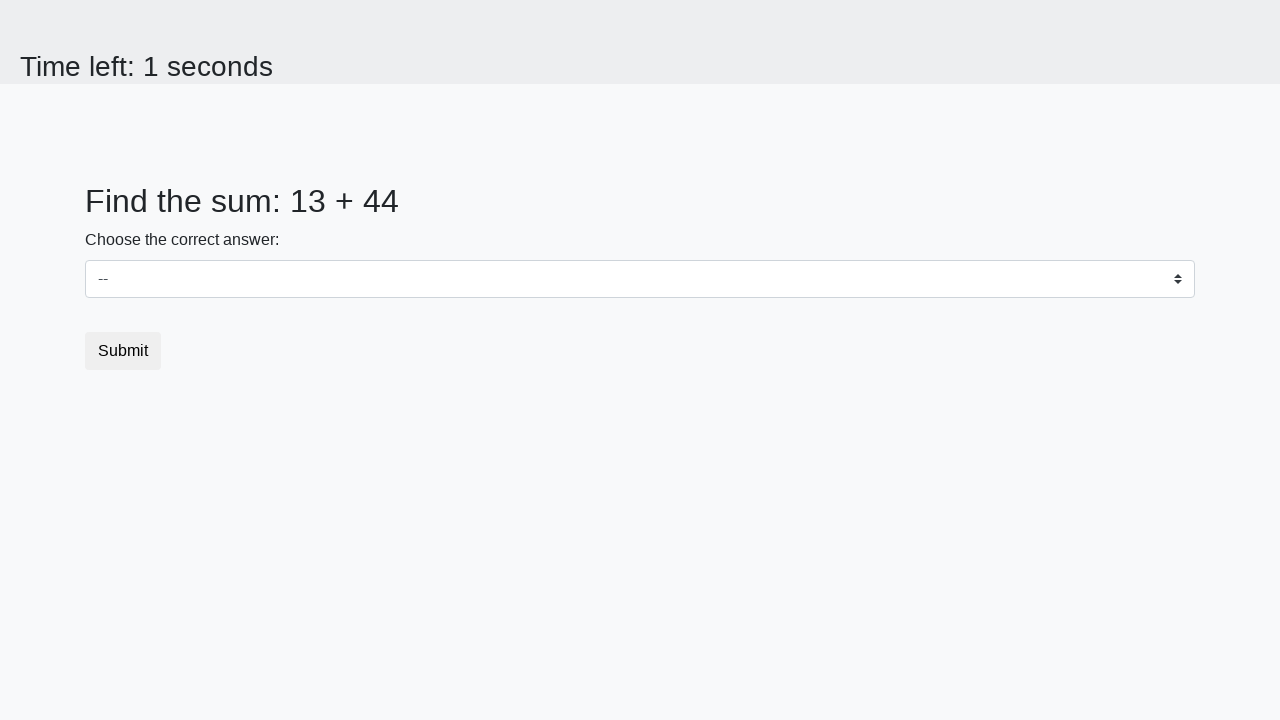

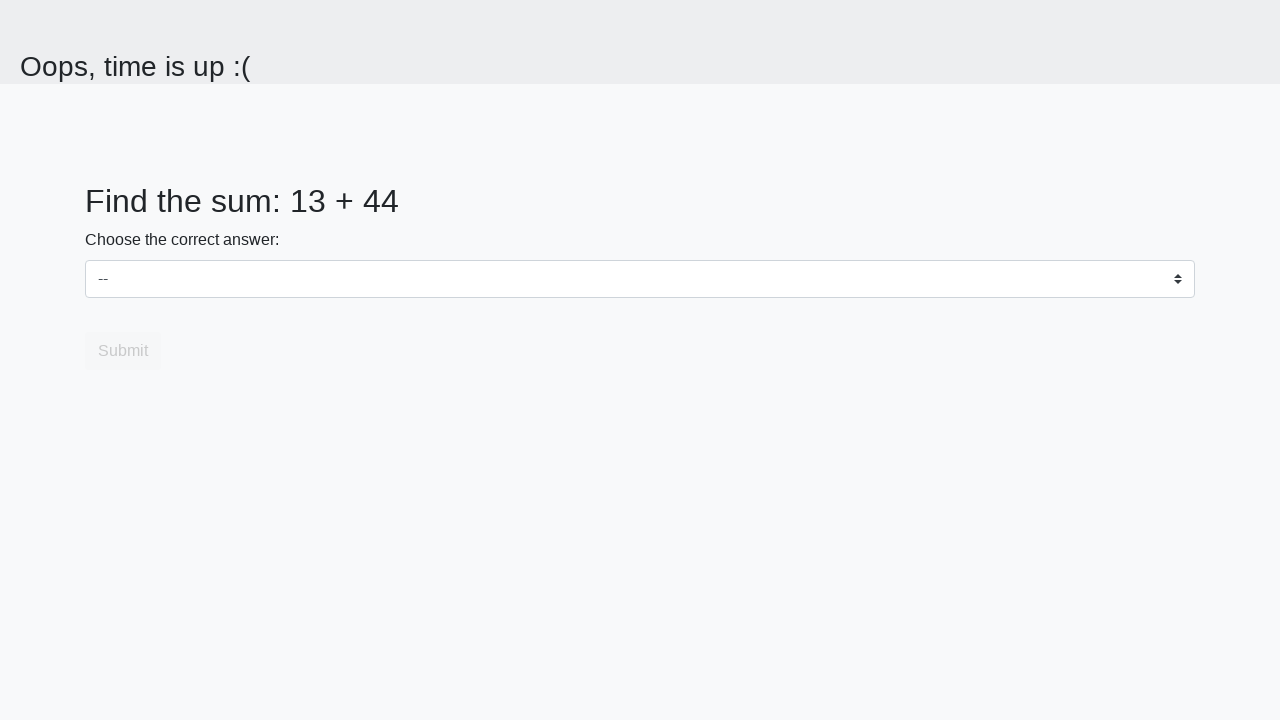